Navigates to the Selenium HQ website homepage and verifies the page loads successfully.

Starting URL: http://seleniumhq.org/

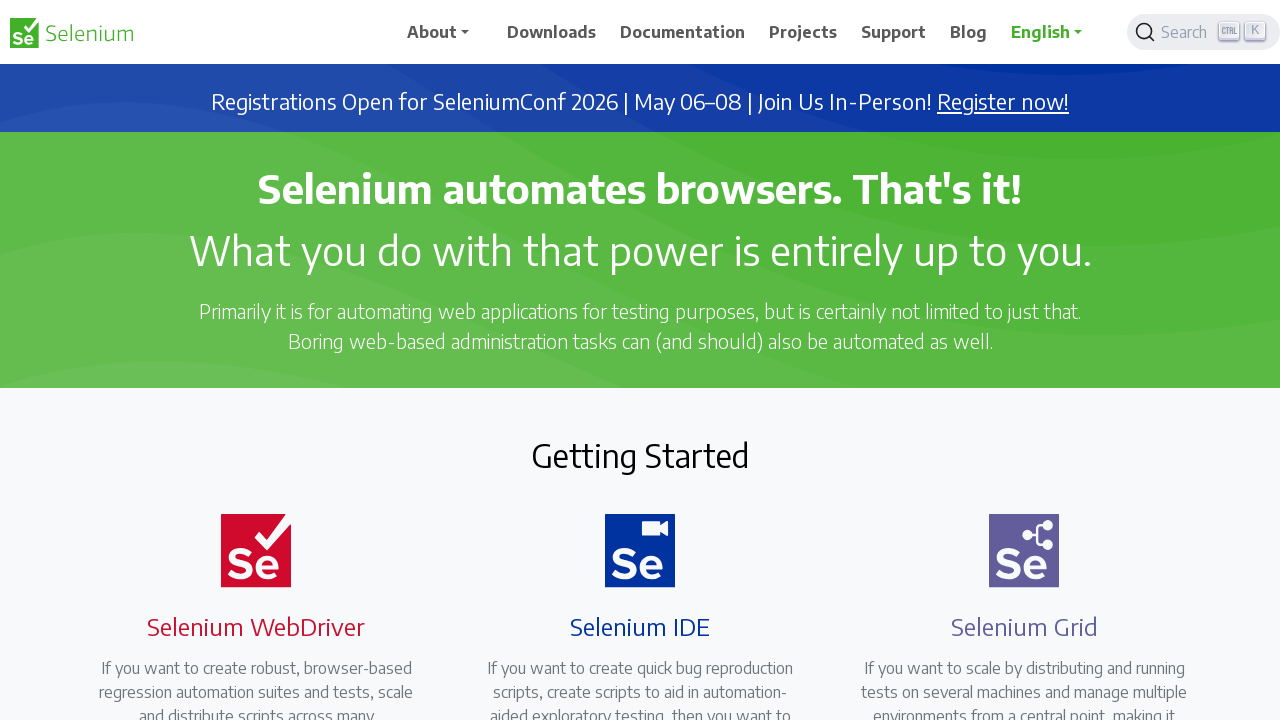

Navigated to Selenium HQ website homepage
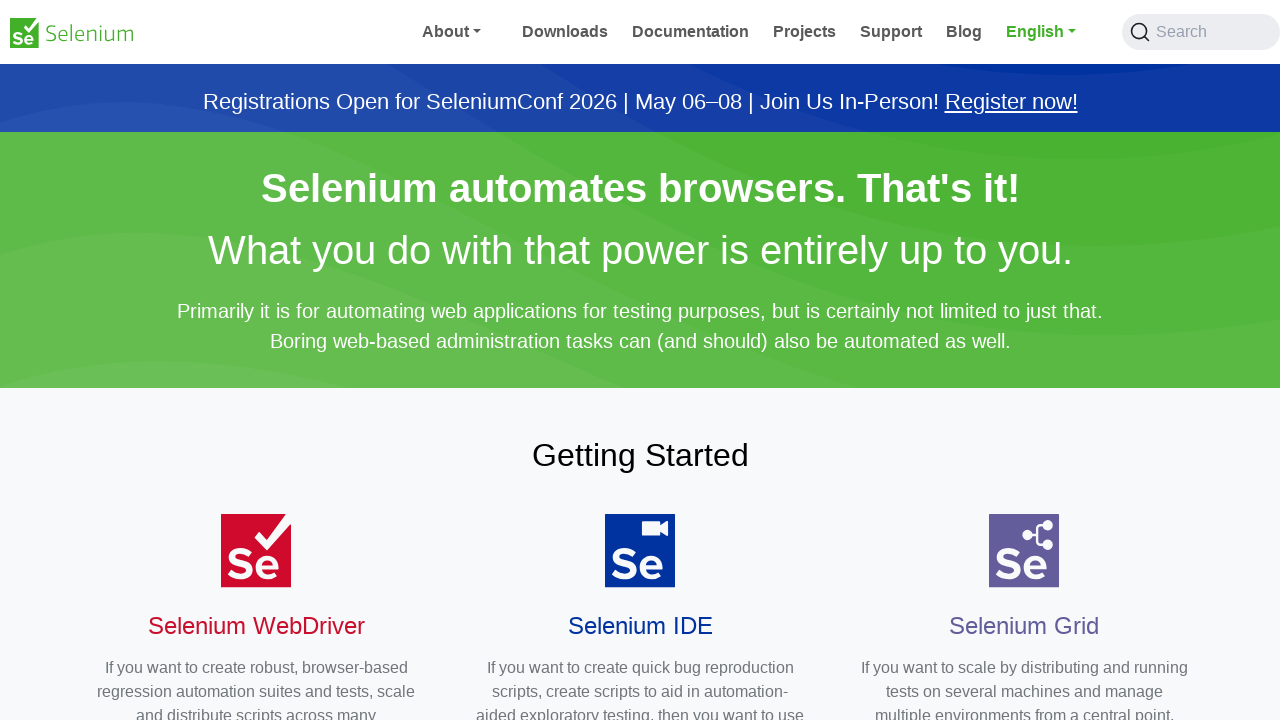

Page DOM content loaded successfully
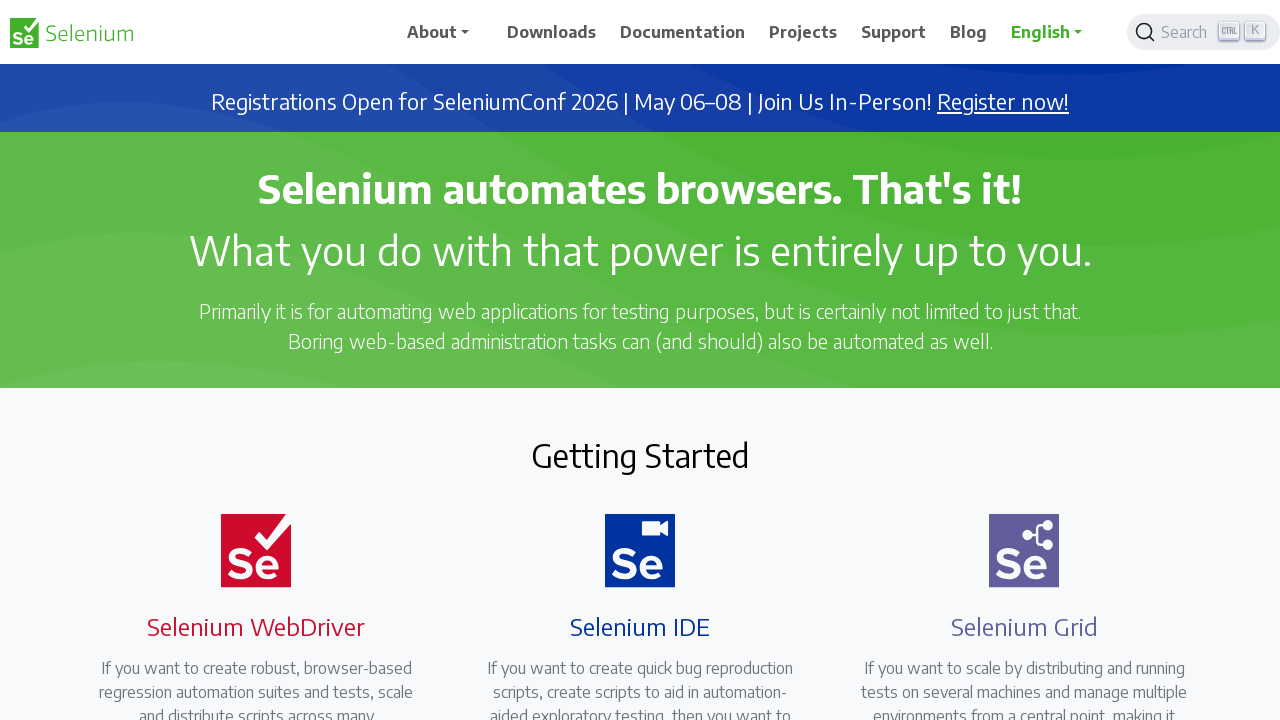

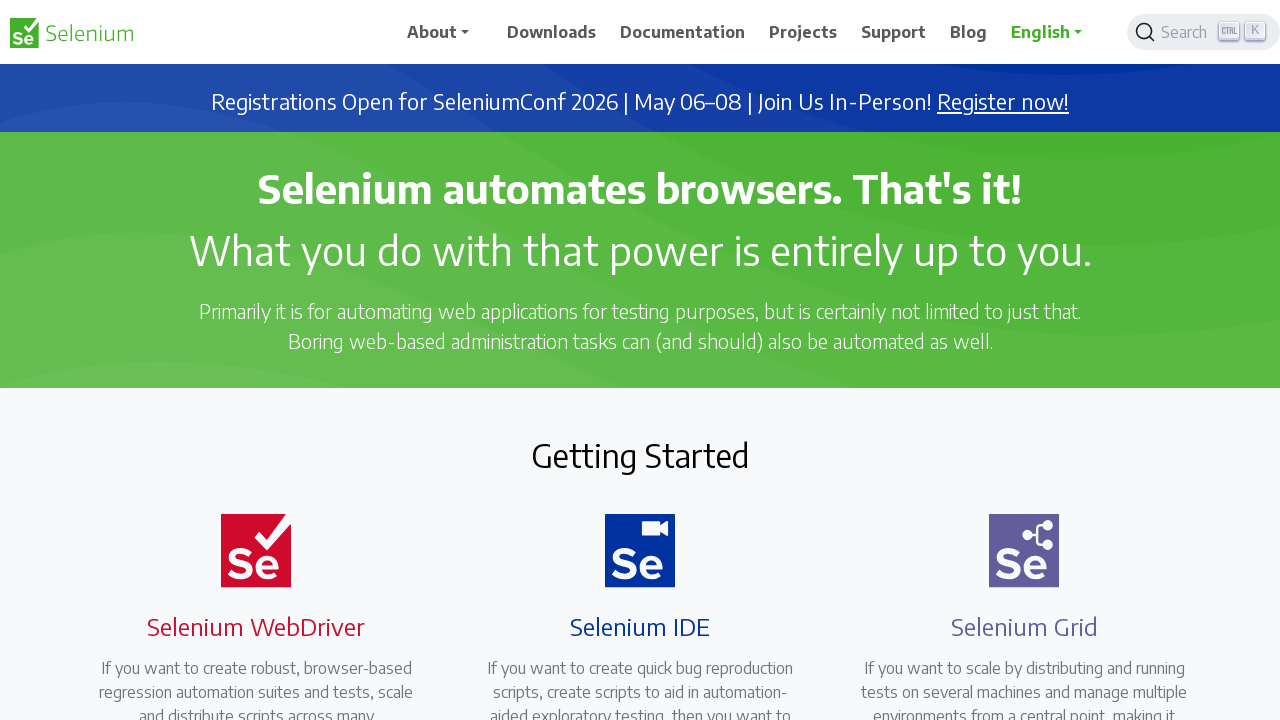